Tests opening a new browser tab, navigating to a different page in the new tab, and verifying that two window handles exist.

Starting URL: https://the-internet.herokuapp.com/windows

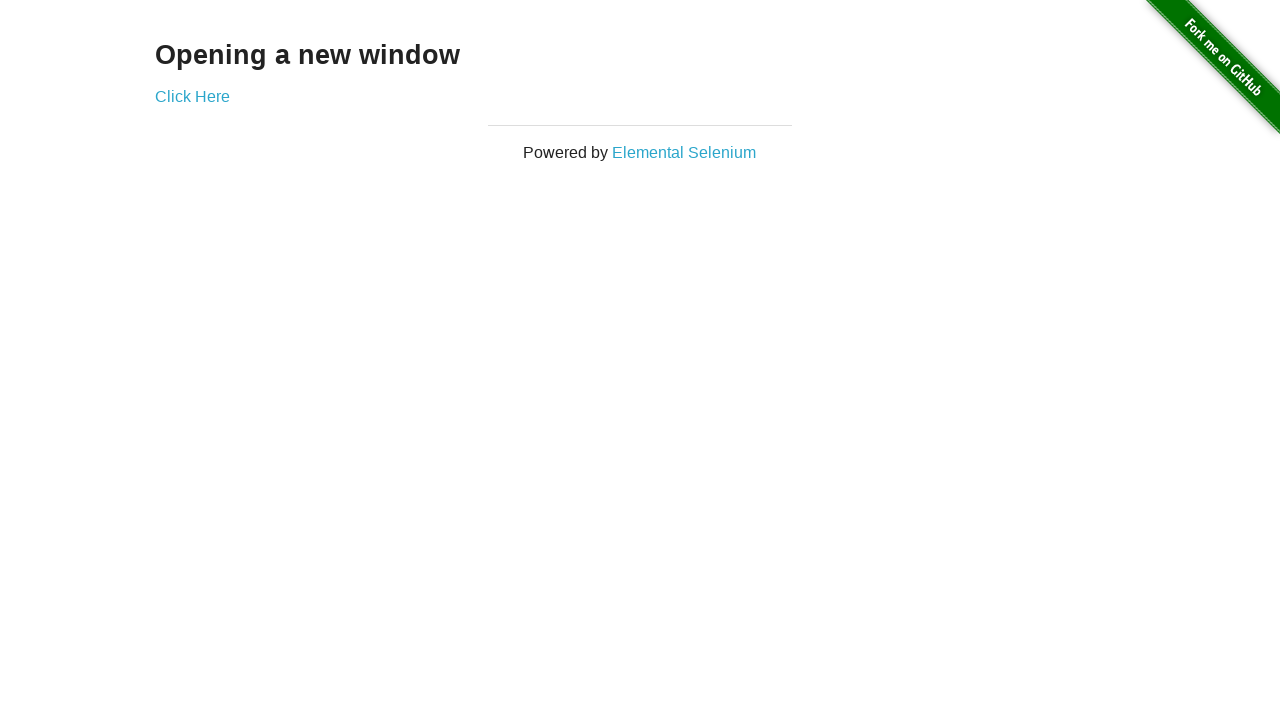

Opened a new browser tab
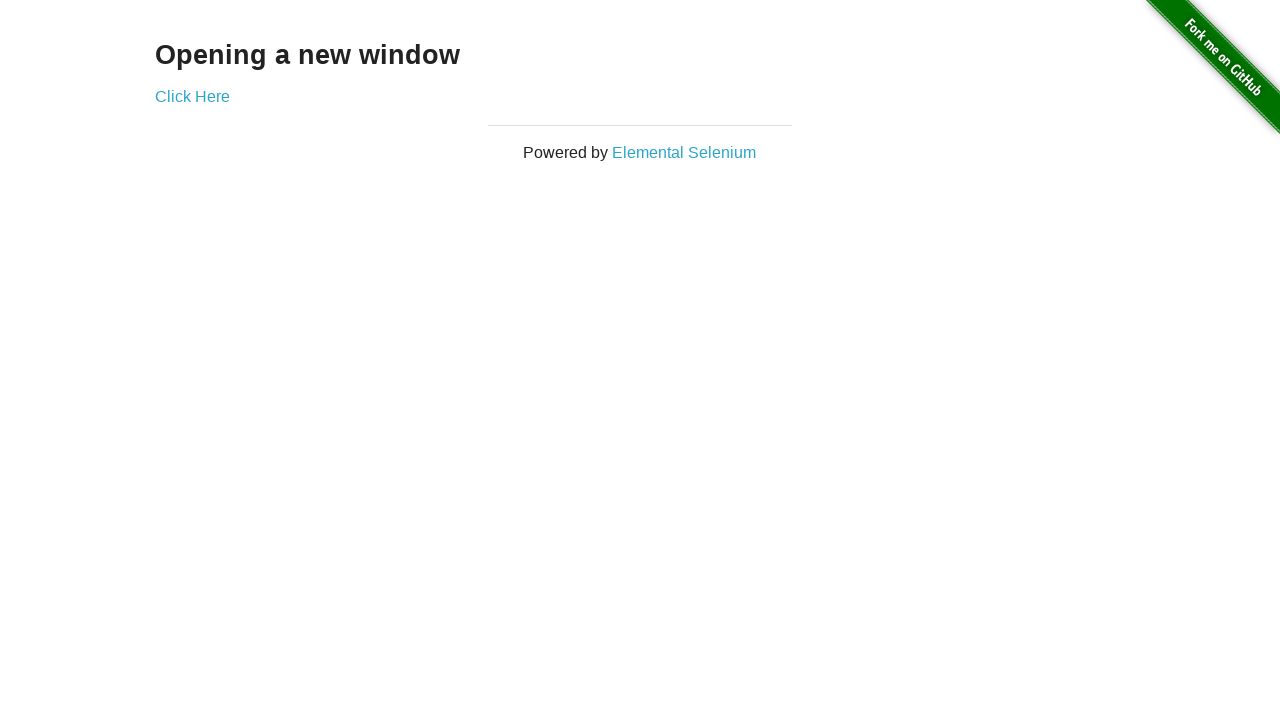

Navigated to typos page in new tab
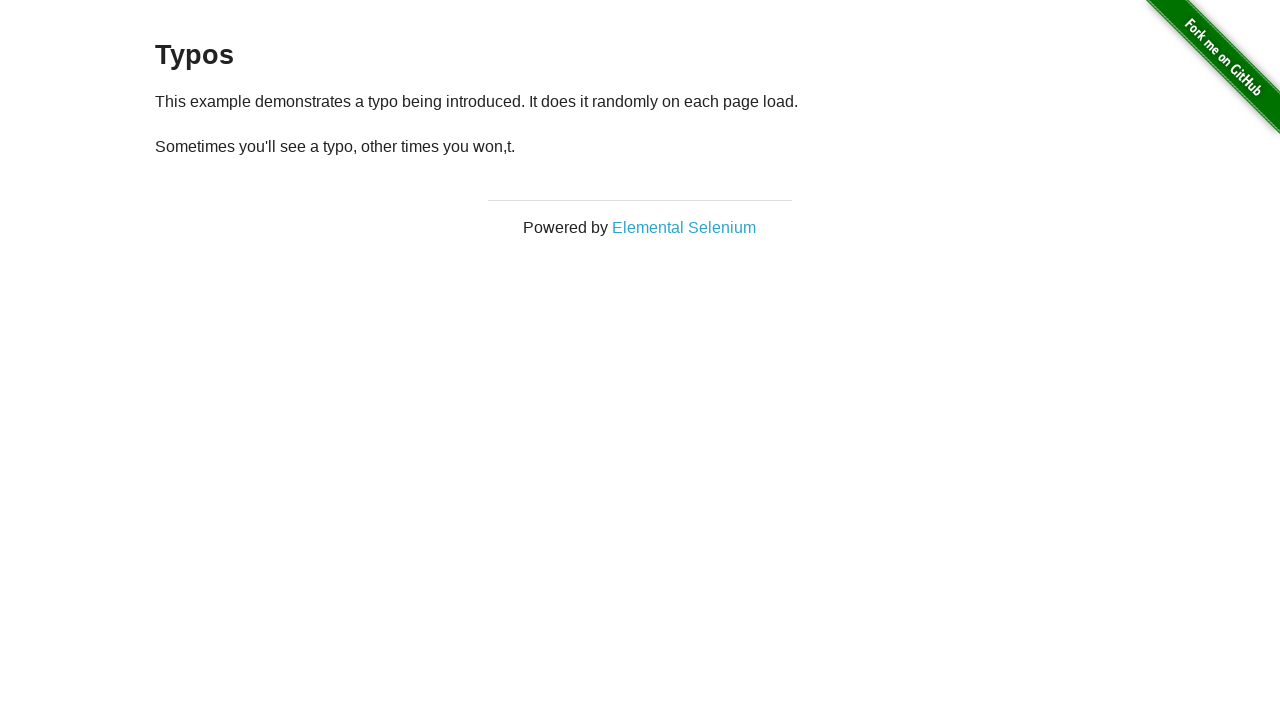

Verified that 2 pages are open in the context
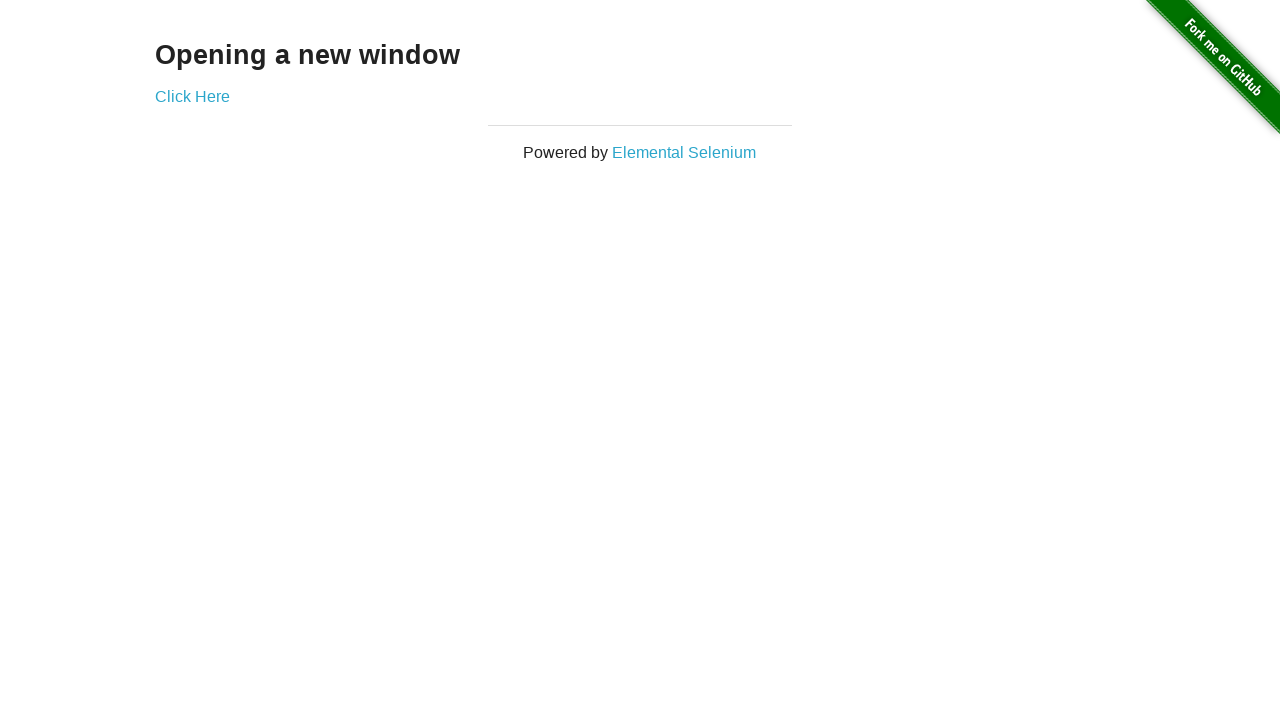

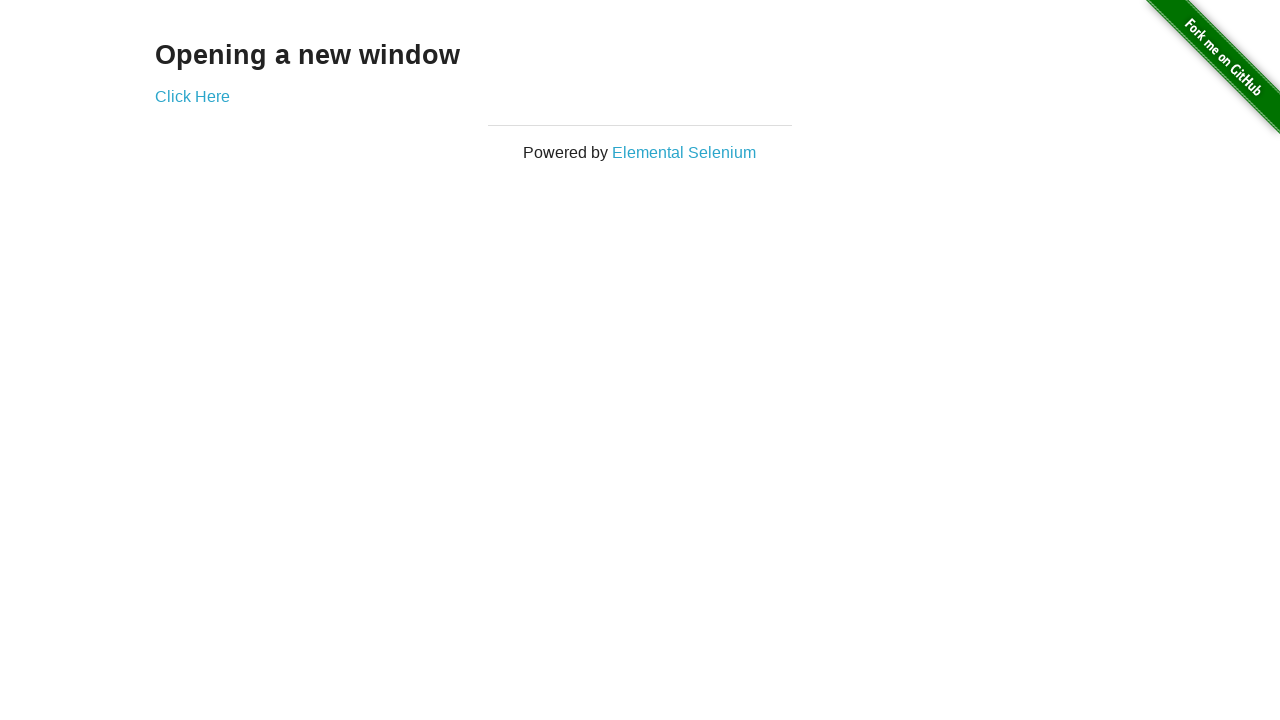